Tests dynamic loading functionality by clicking the Start button and verifying that "Hello World!" text appears after the element becomes visible

Starting URL: https://the-internet.herokuapp.com/dynamic_loading/1

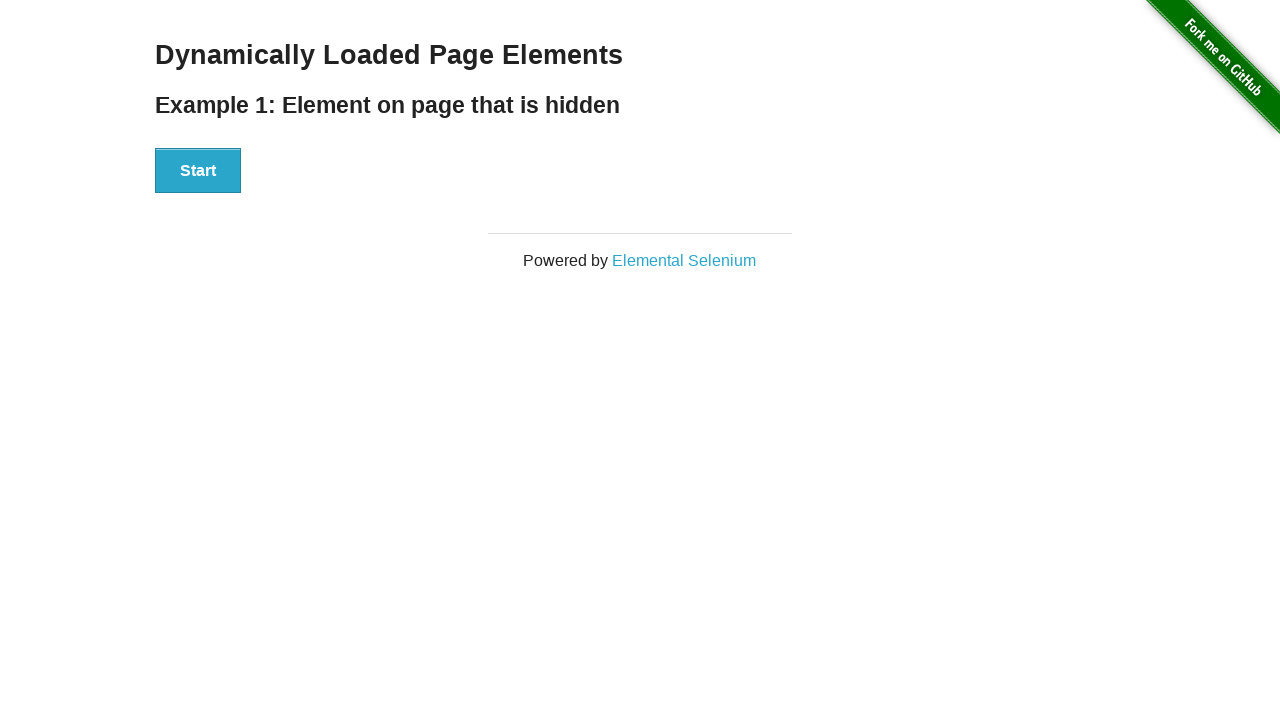

Clicked the Start button at (198, 171) on xpath=//button
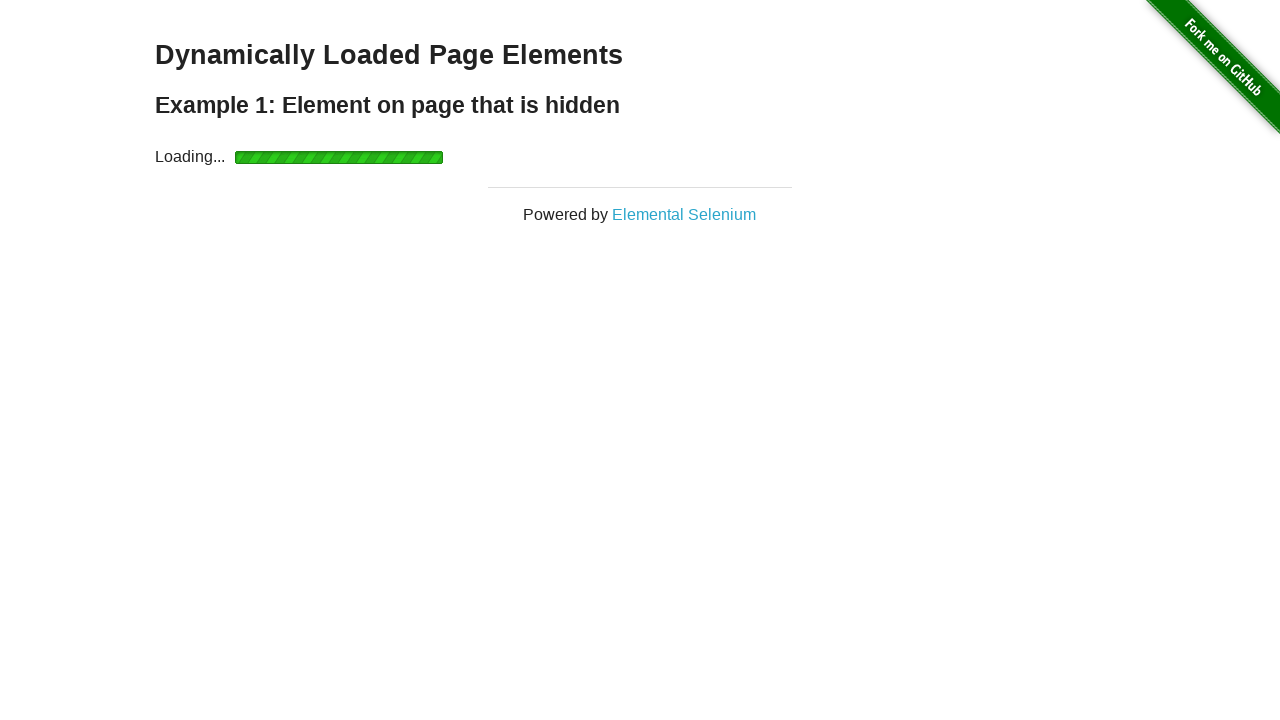

Waited for Hello World text to become visible
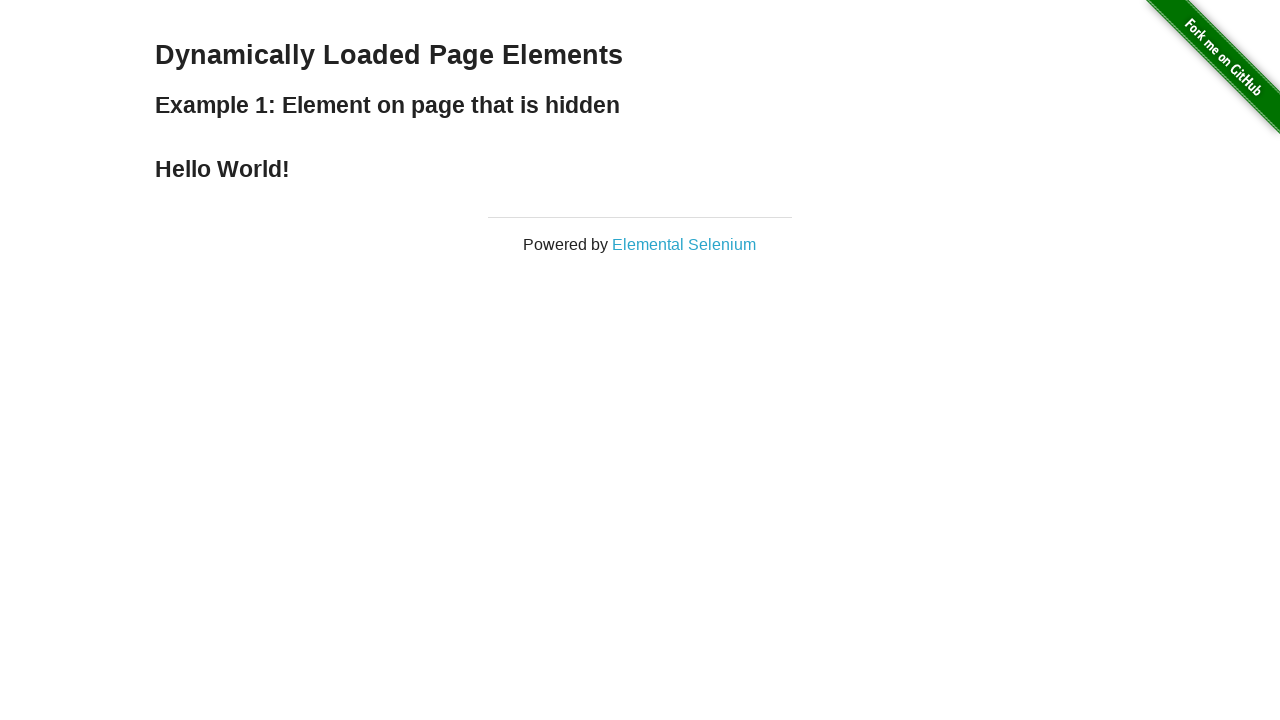

Located the Hello World text element
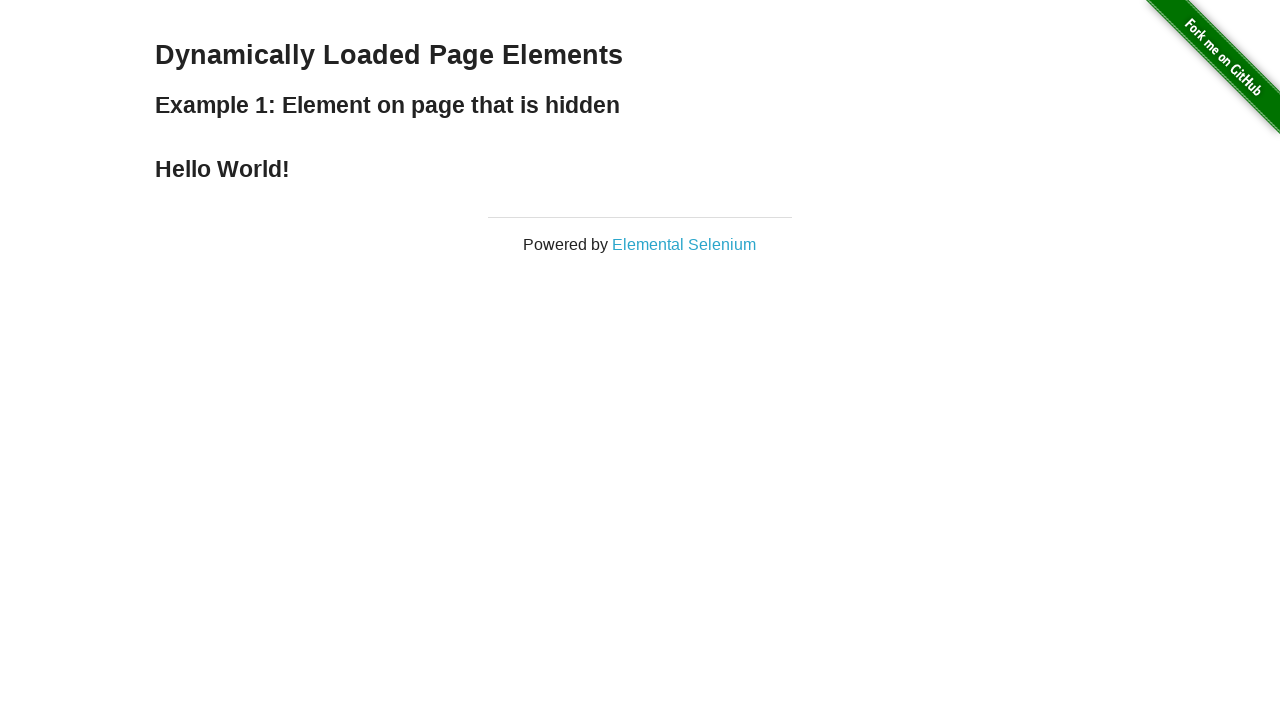

Verified that the text content equals 'Hello World!'
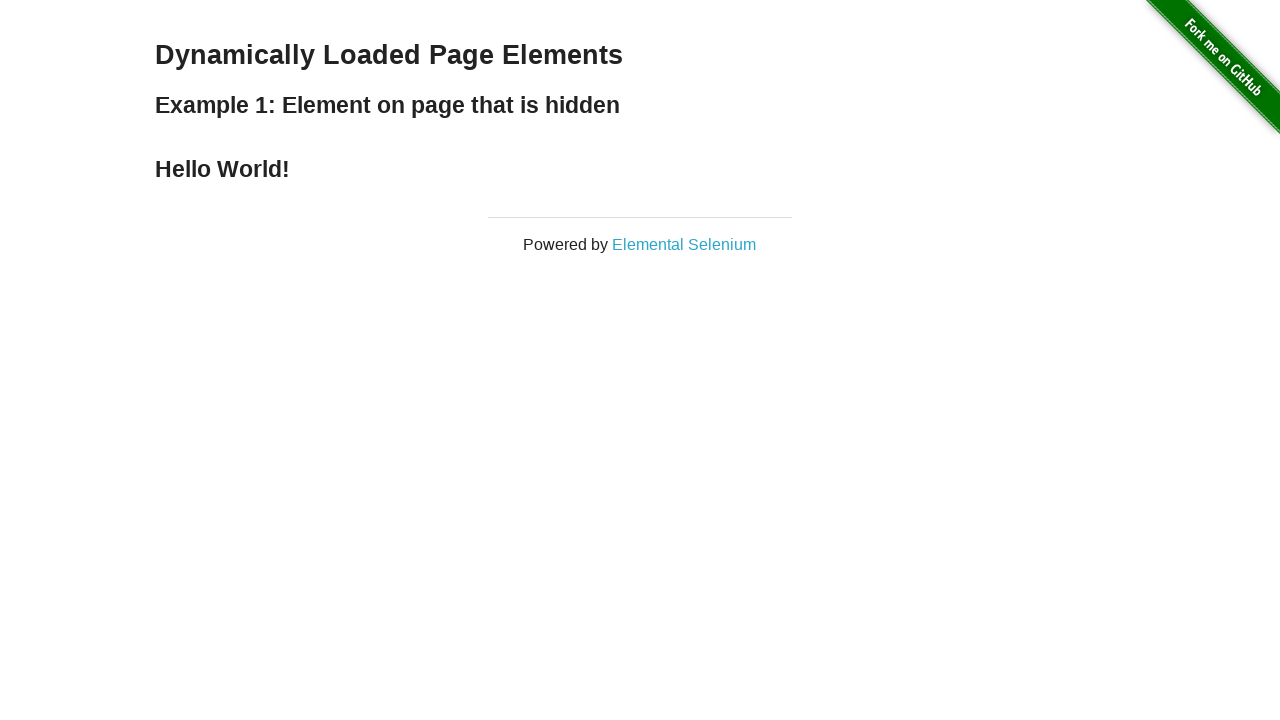

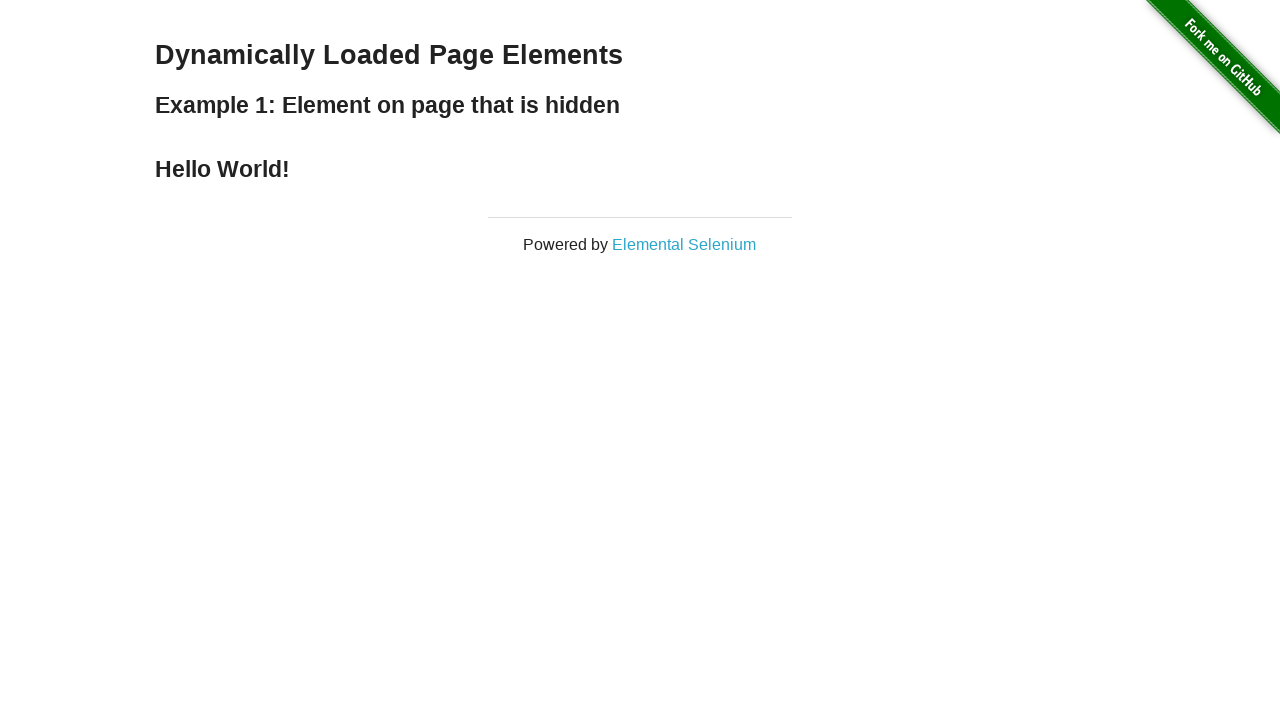